Navigates to a demo page, identifies all iframes on the page, switches into each iframe to verify content is accessible, then switches back to the main content.

Starting URL: http://demo.guru99.com/test/guru99home/

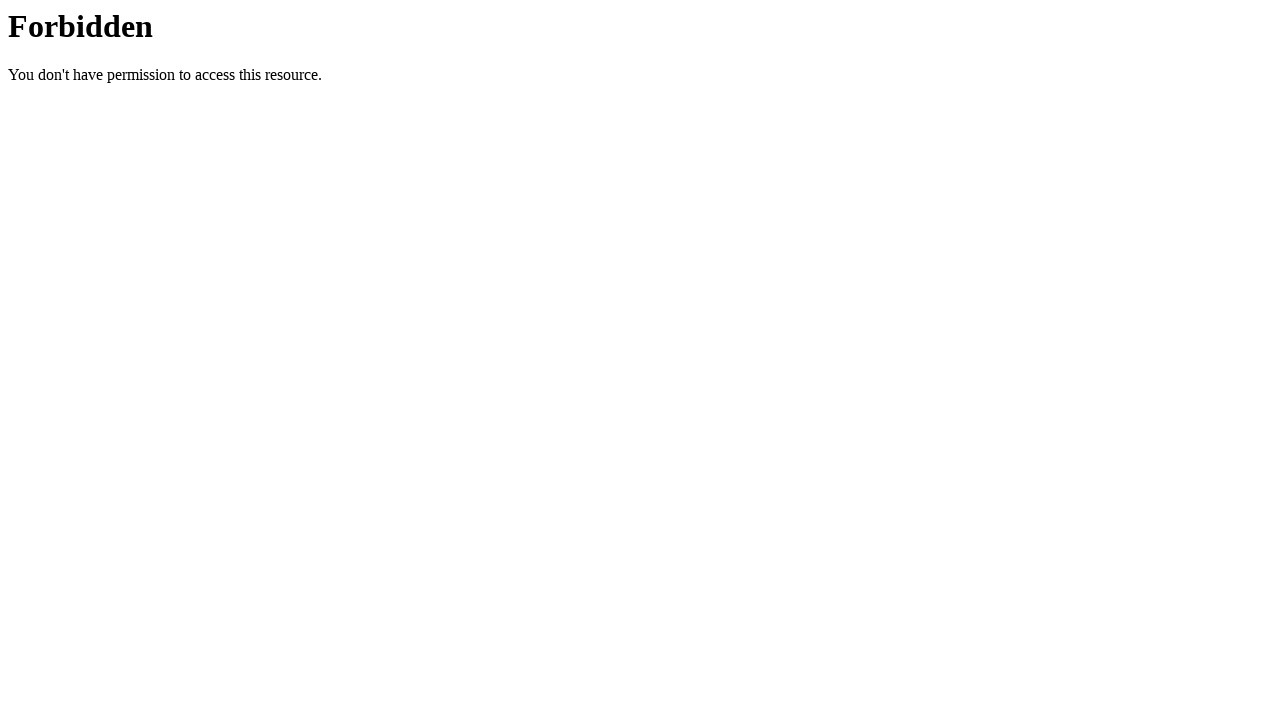

Set viewport size to 1920x1080
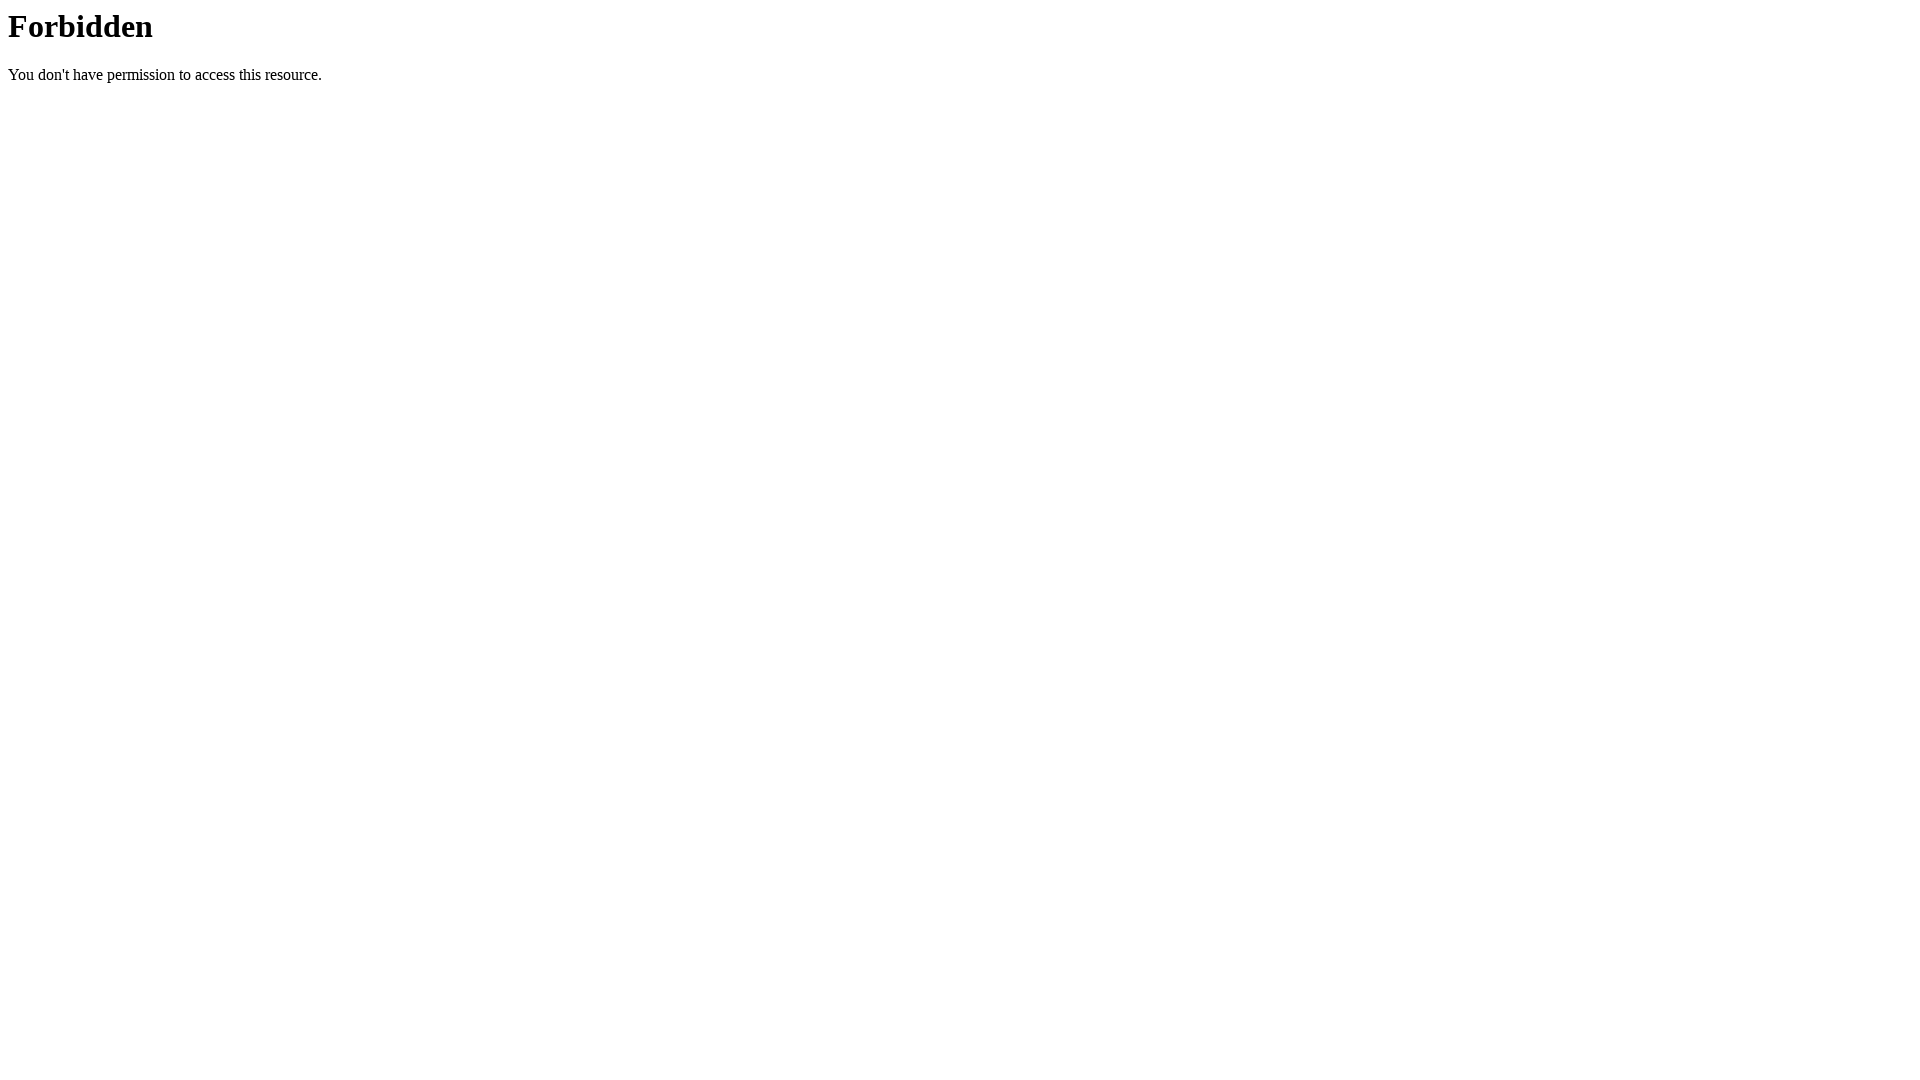

Page loaded (domcontentloaded)
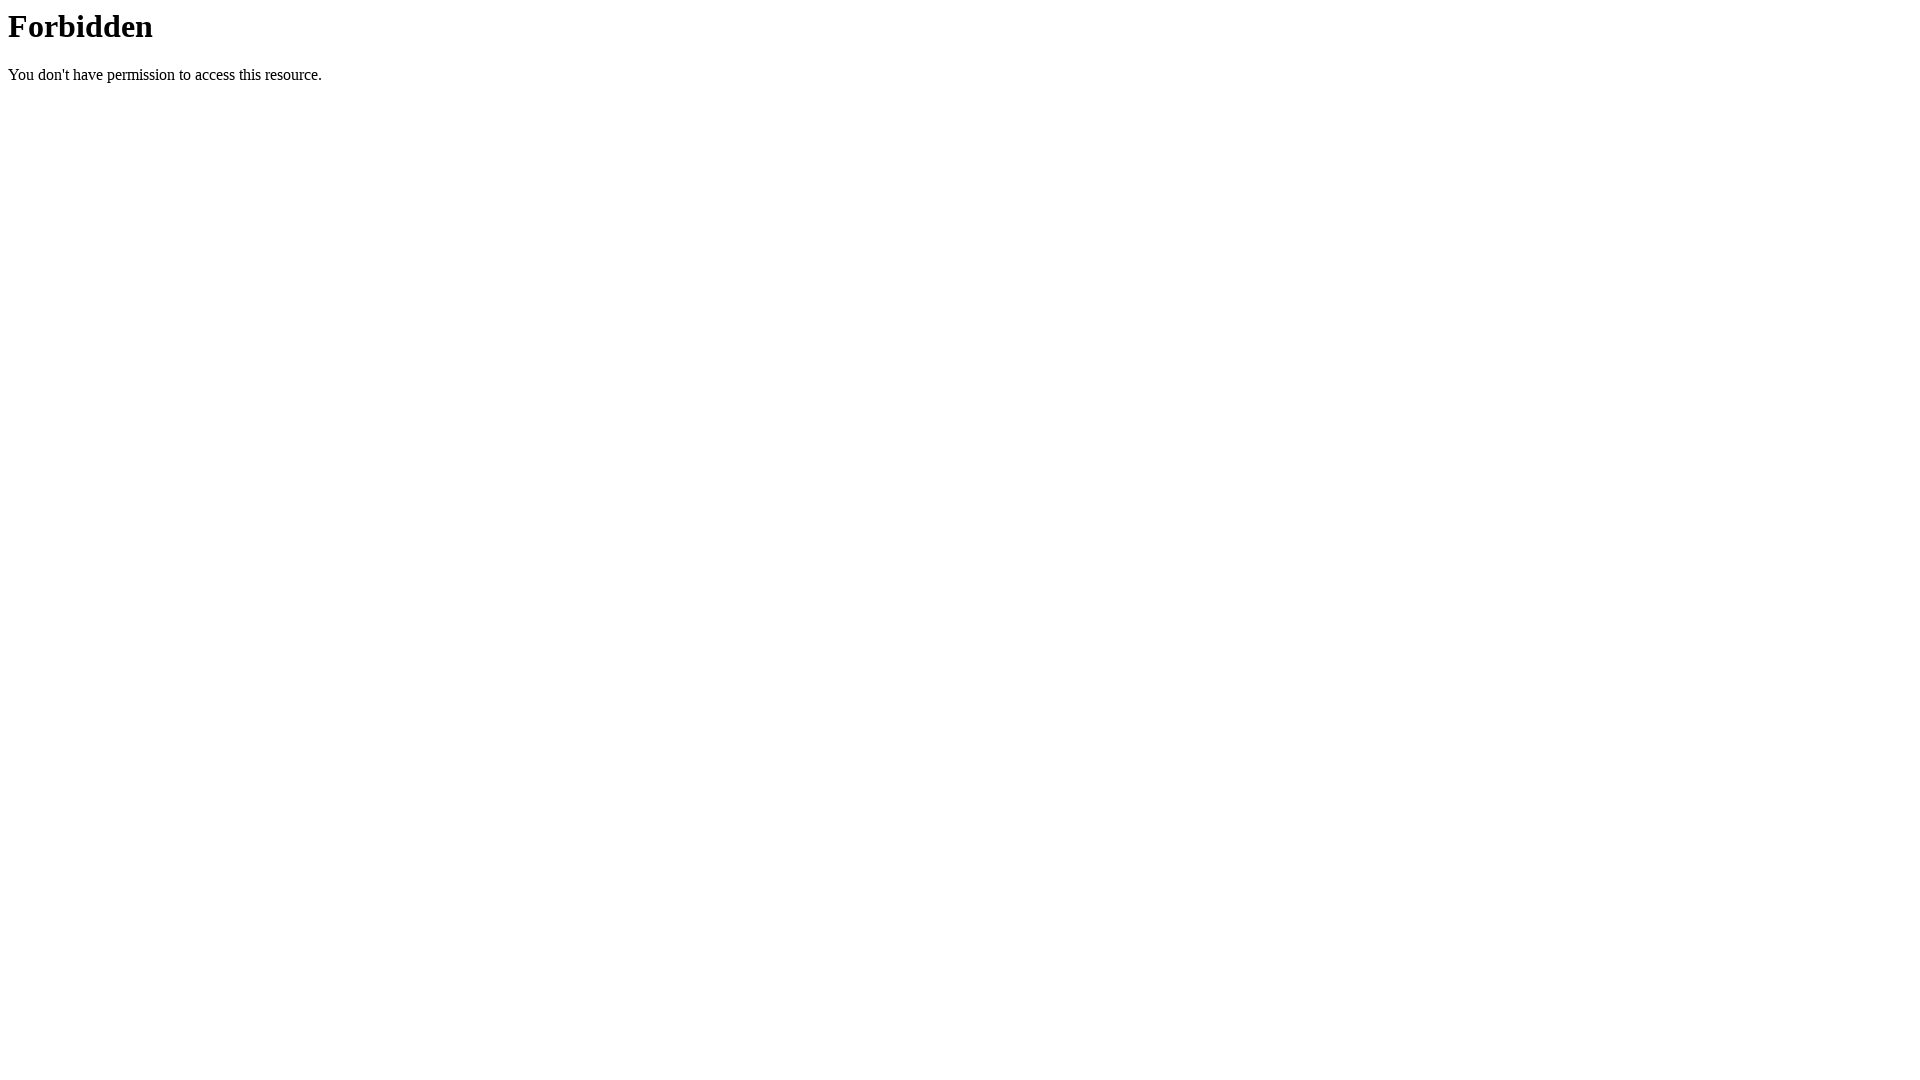

Located all iframes on page
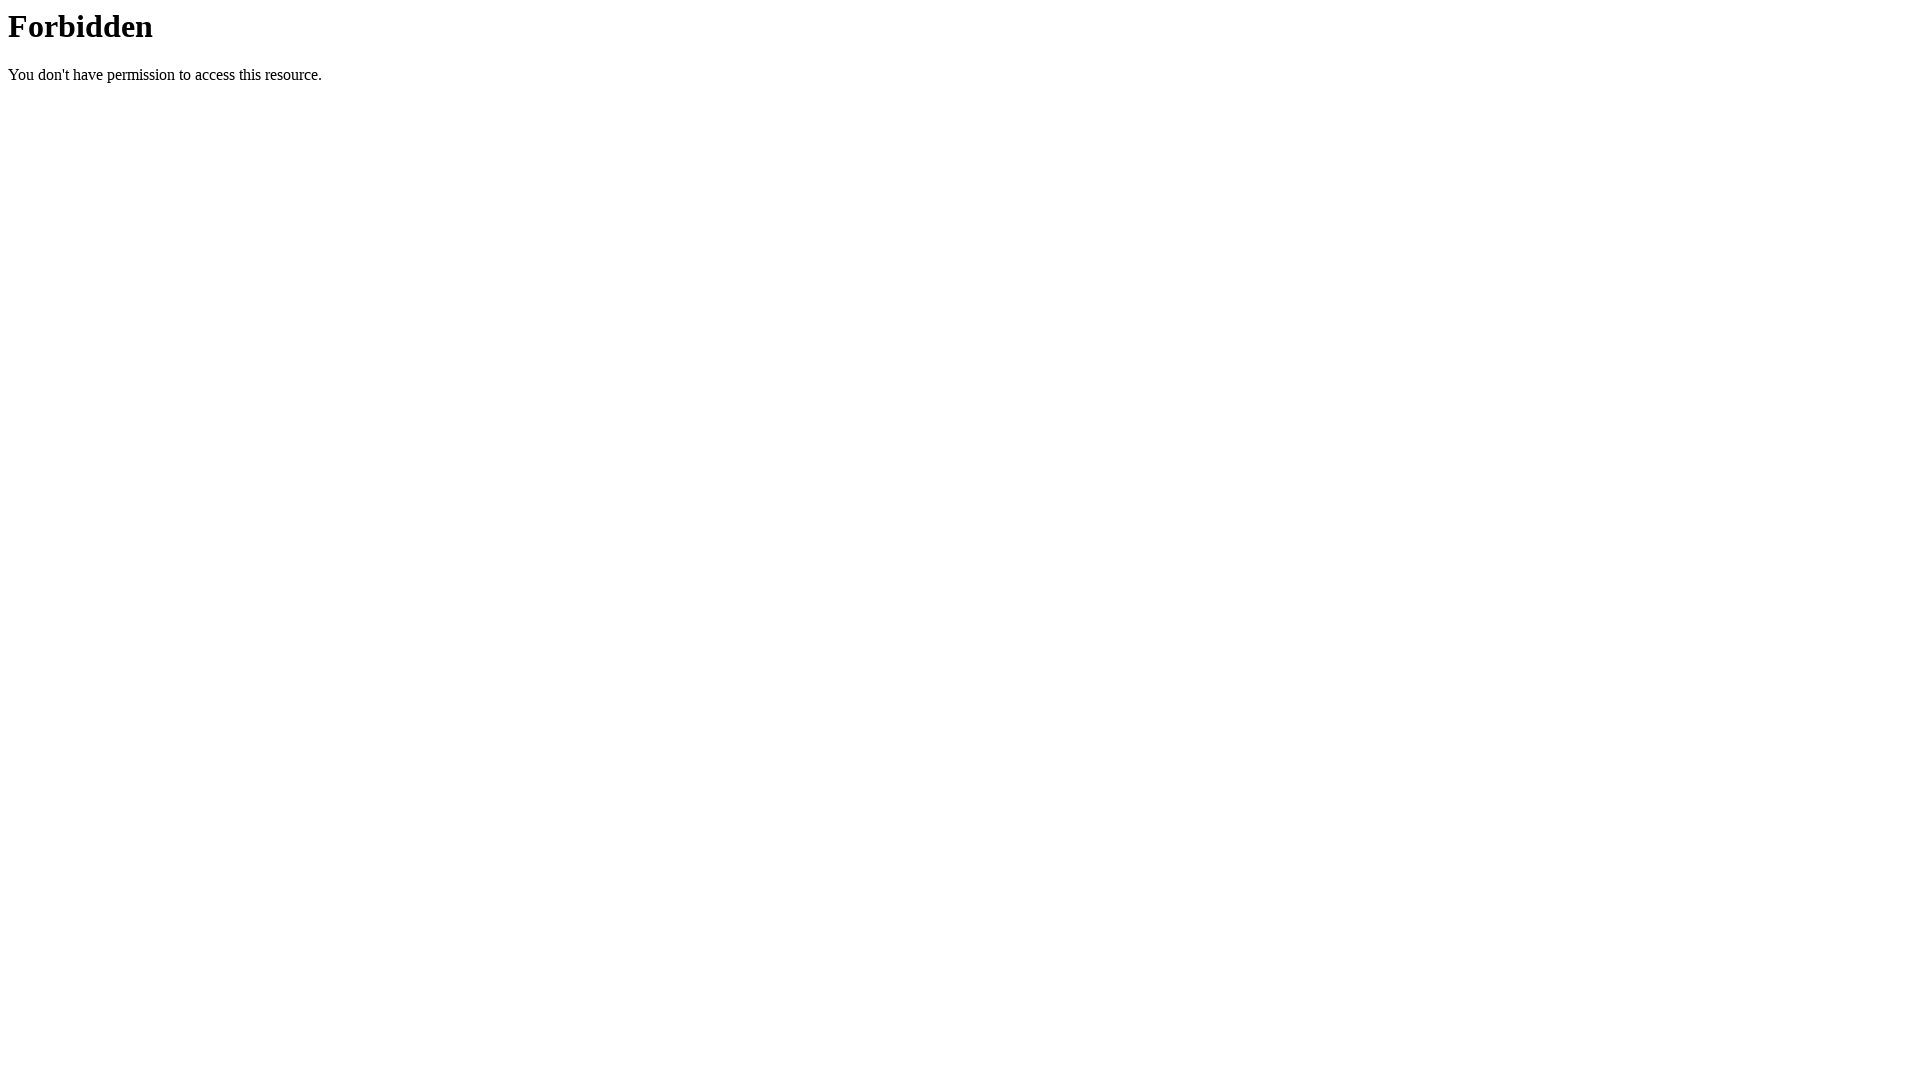

Found 0 iframe(s) on the page
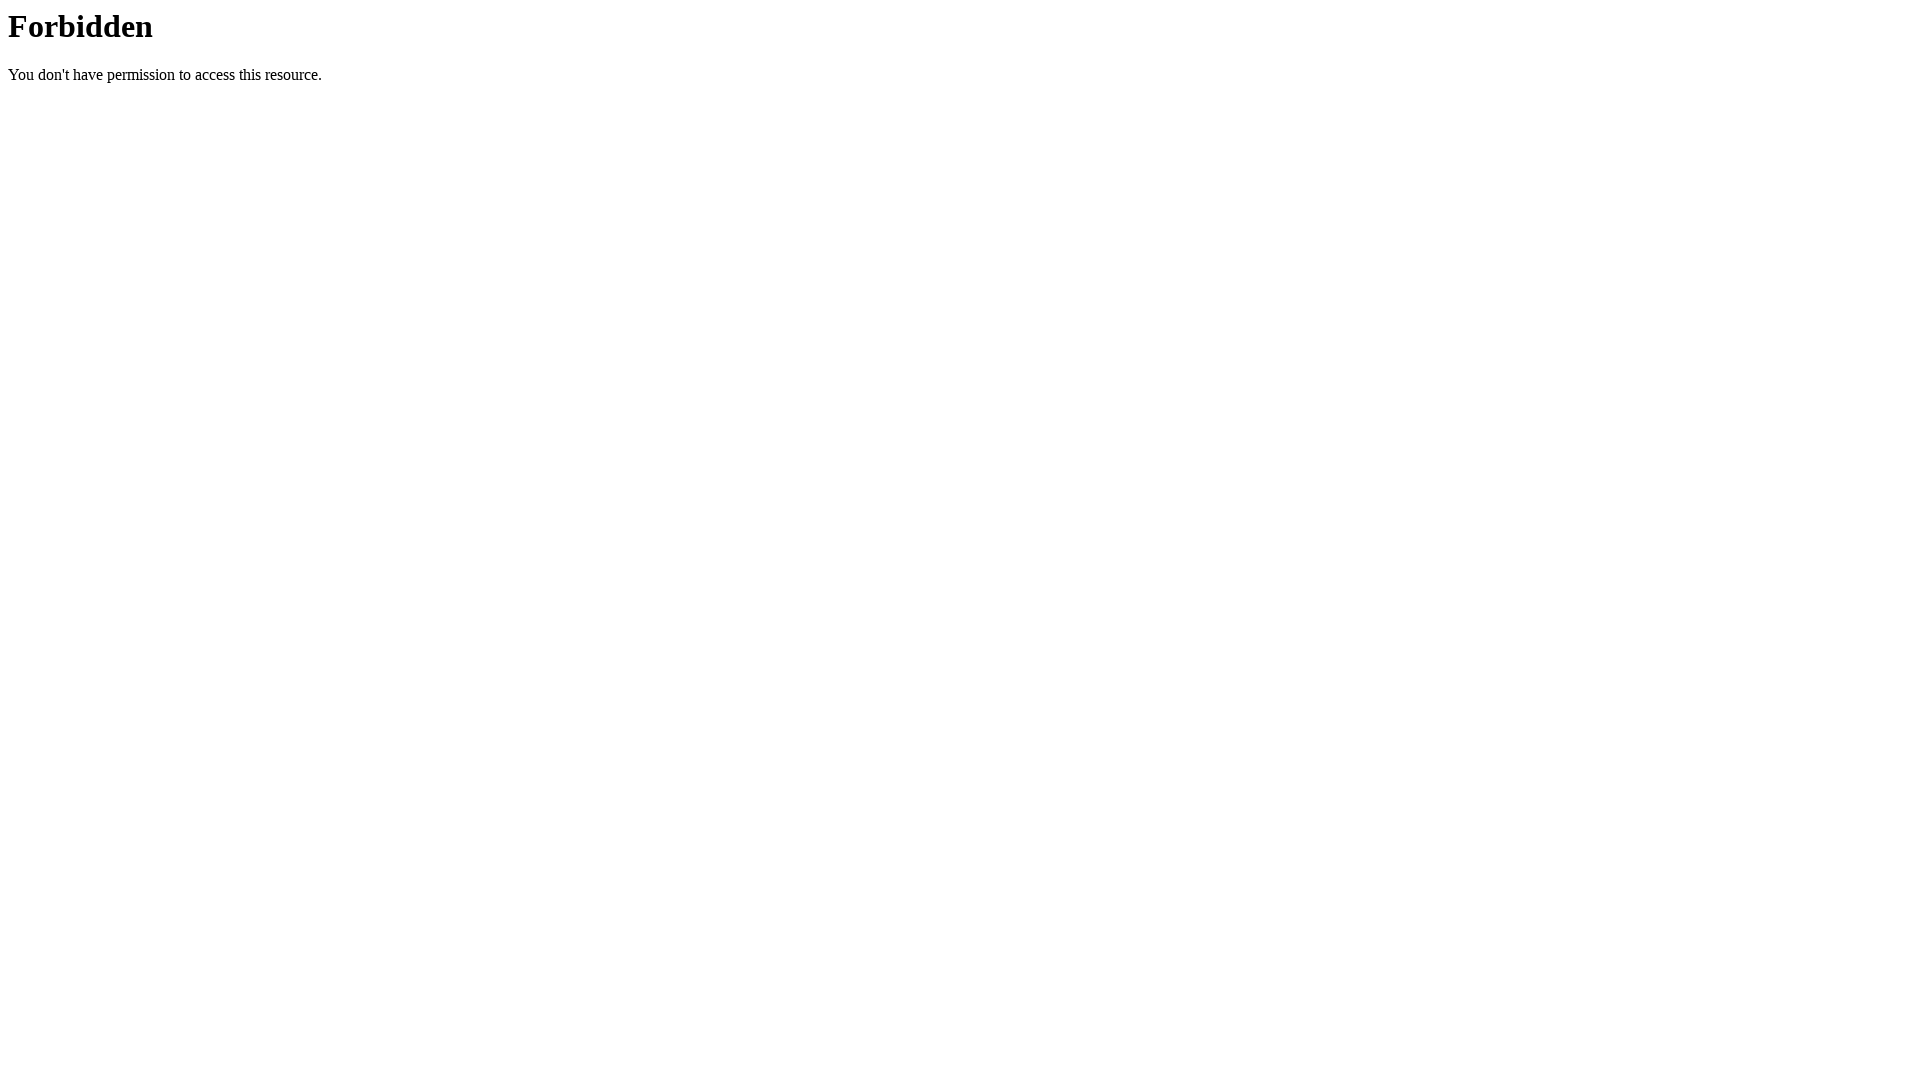

All iframes verified and returned to main content
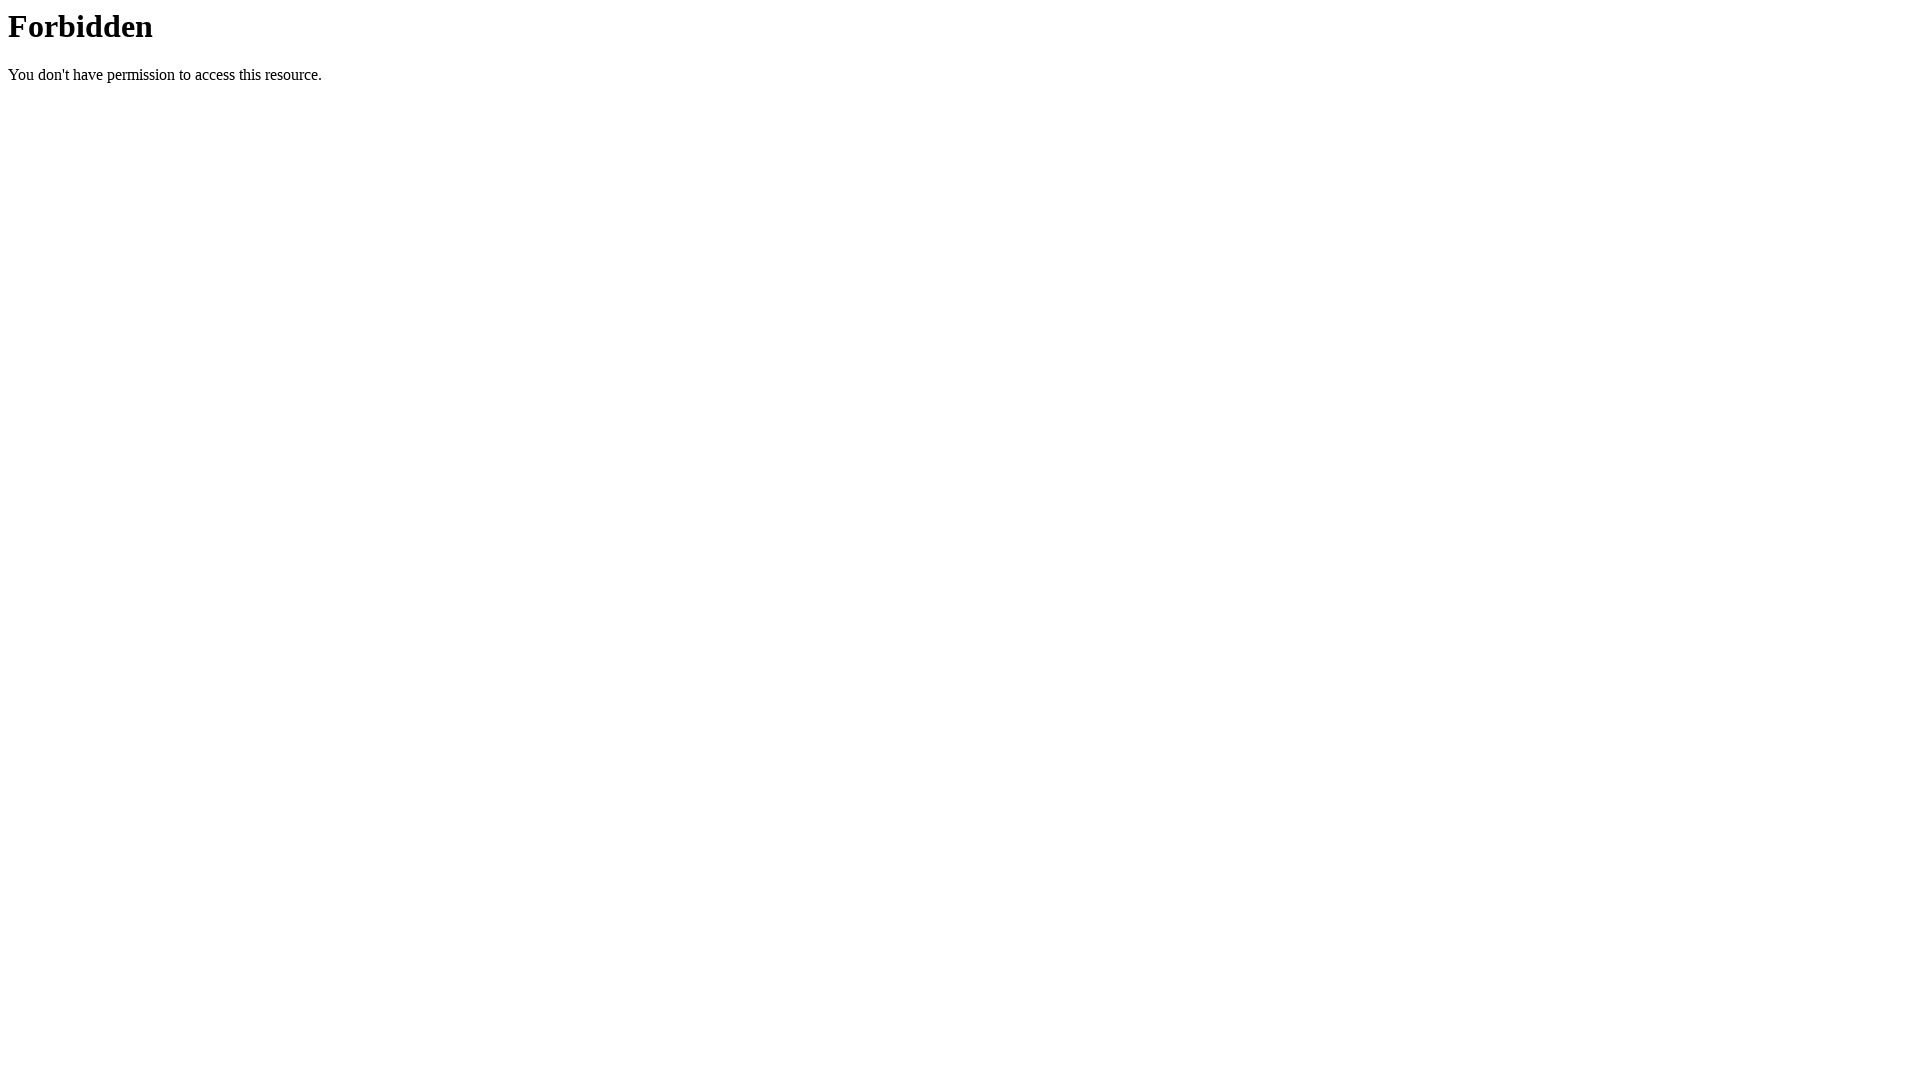

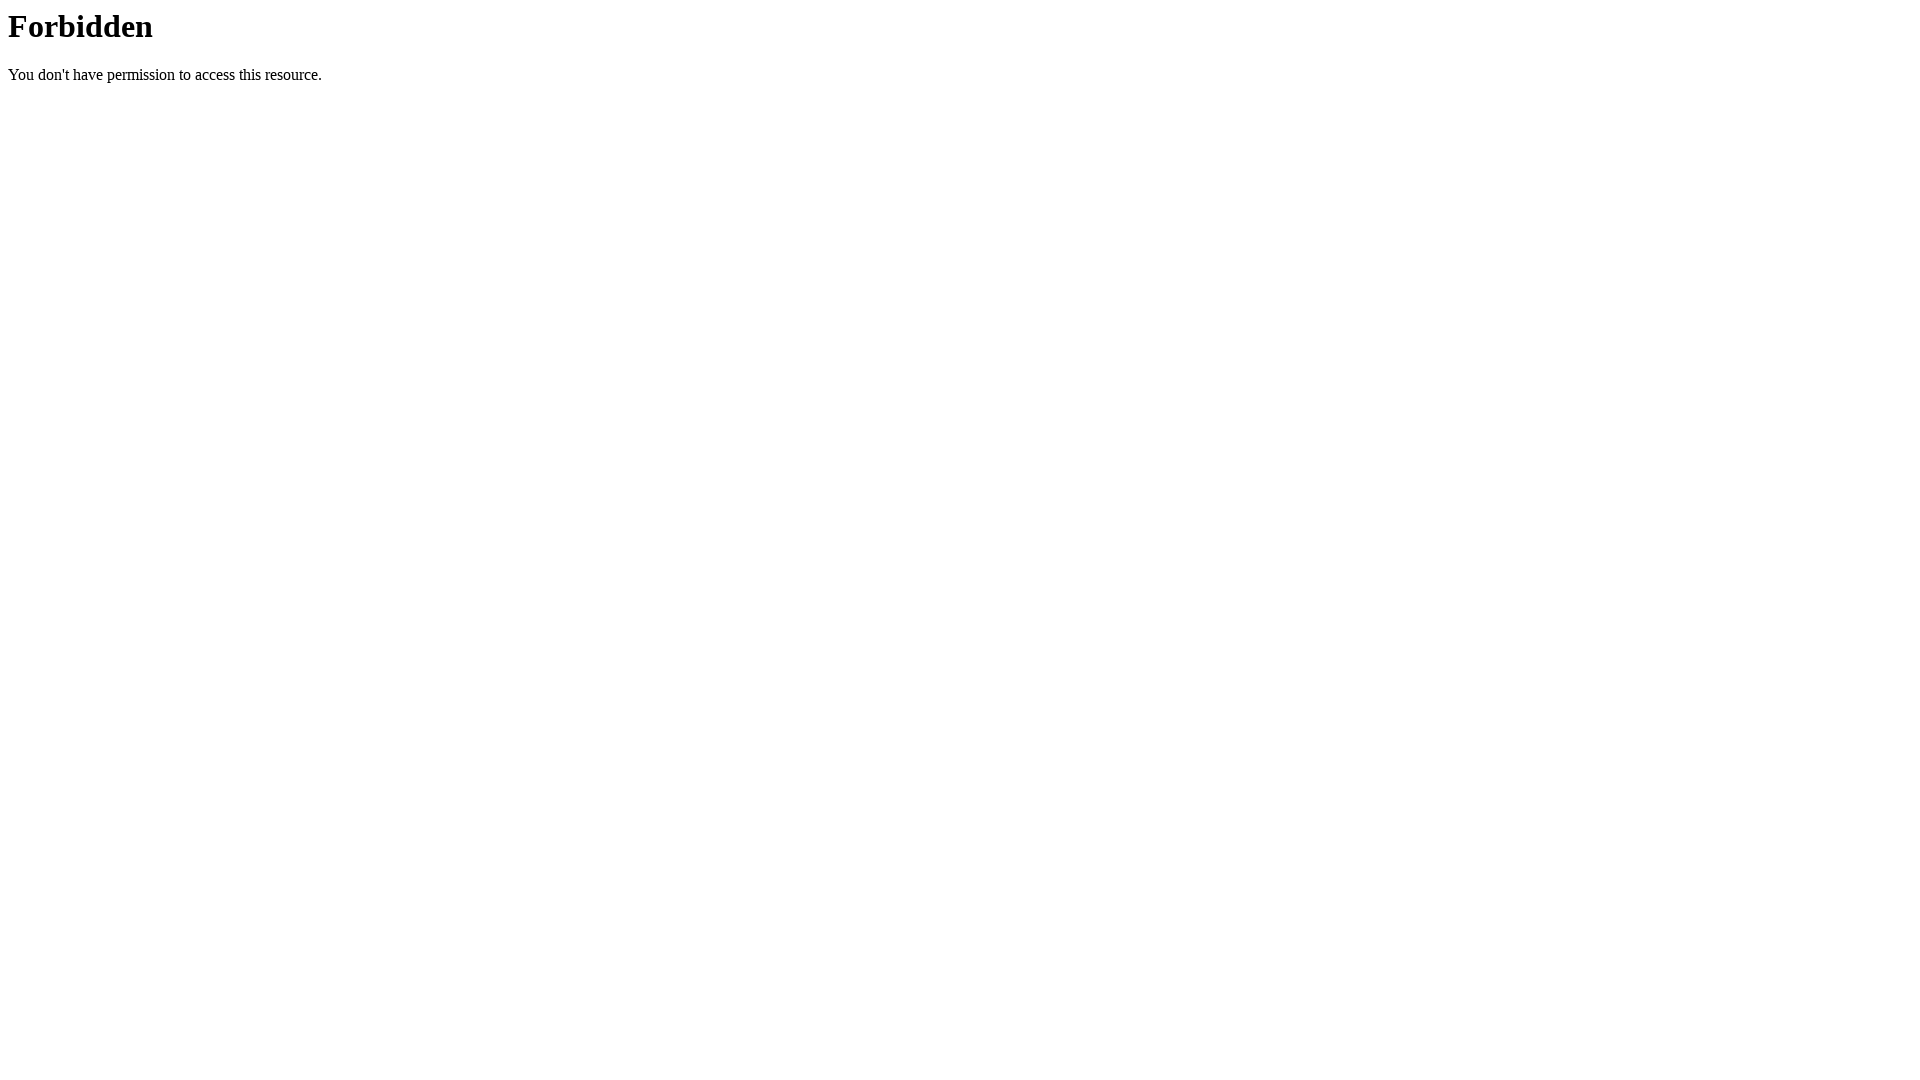